Verifies the index page has buttons and images present on the page.

Starting URL: https://www.cboard.io/

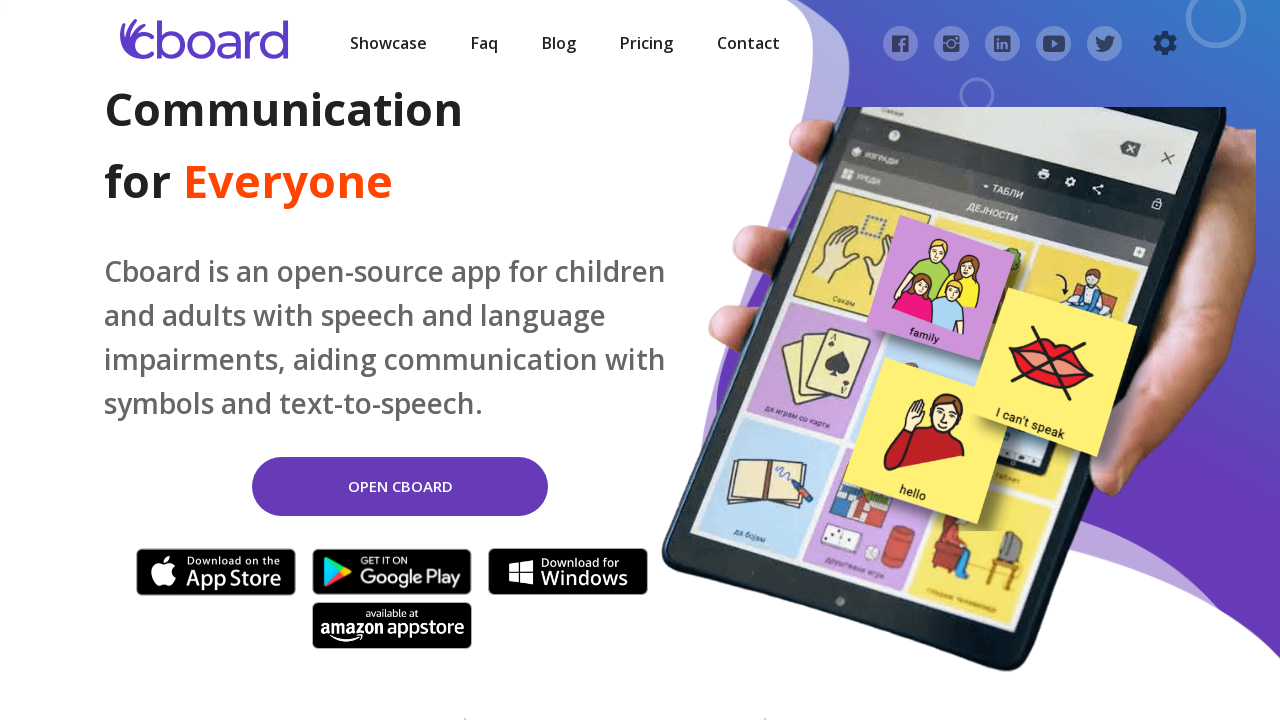

Verified buttons exist on the index page
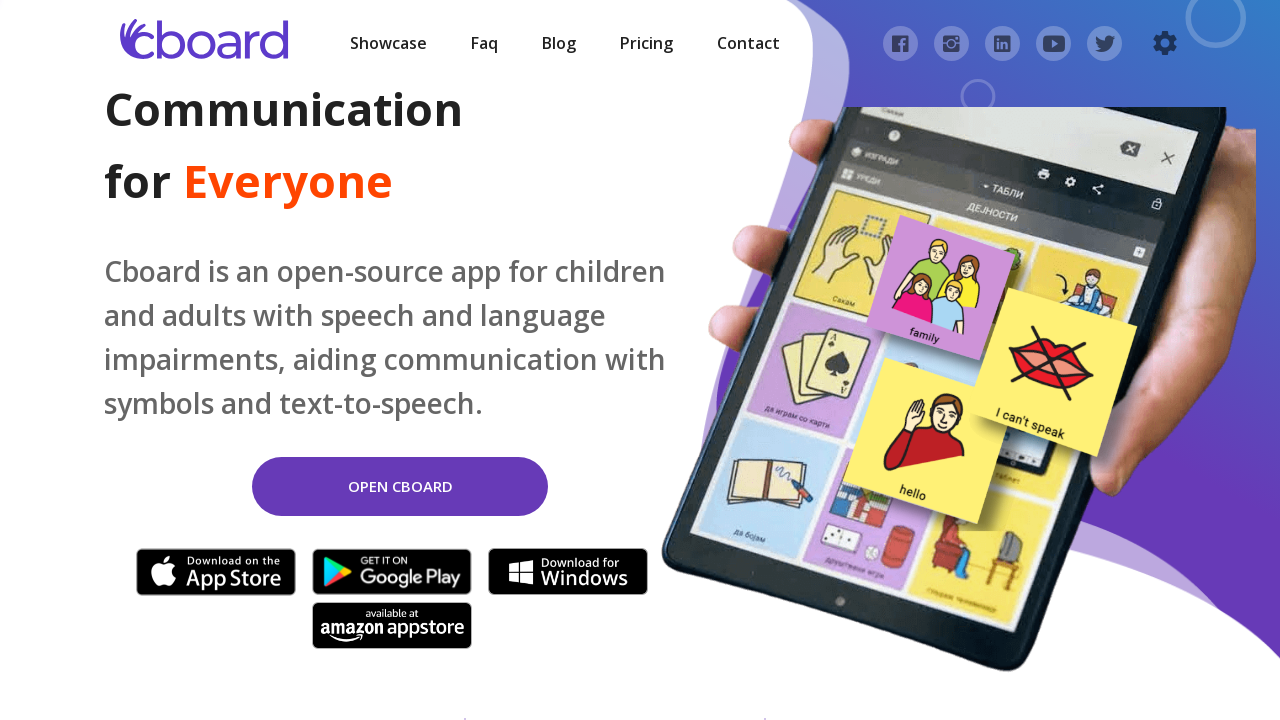

Verified images exist on the index page
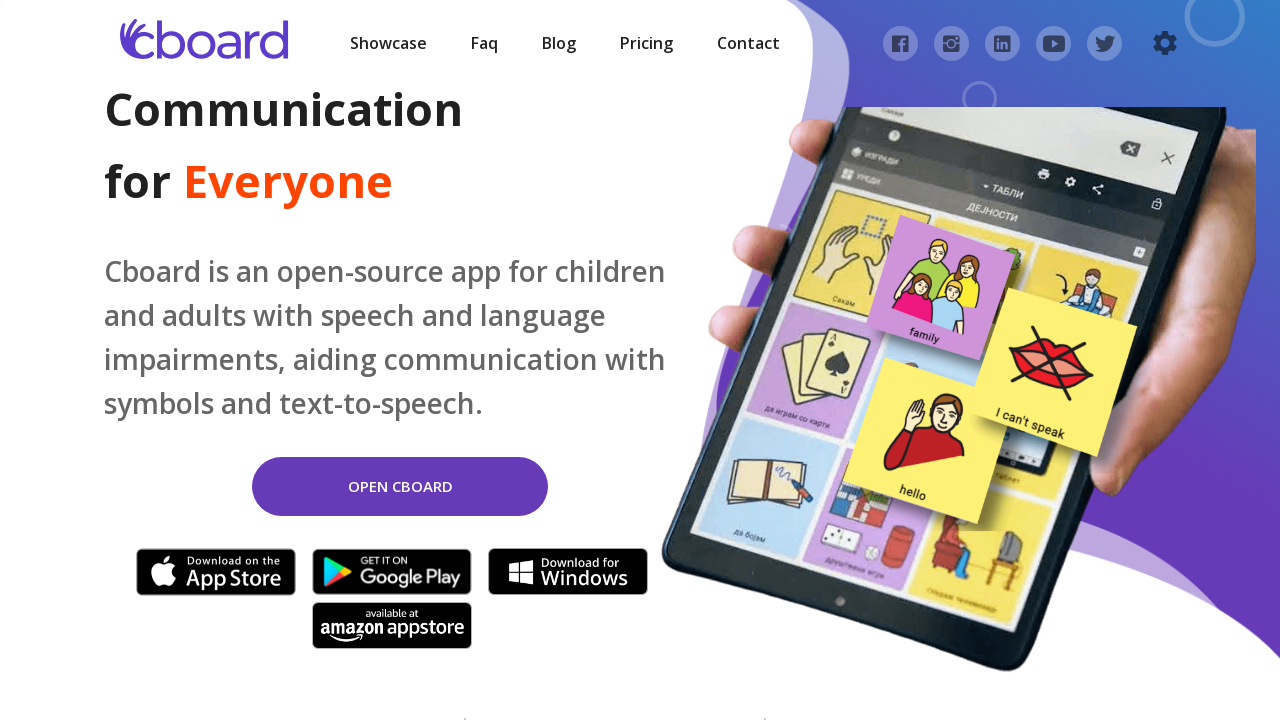

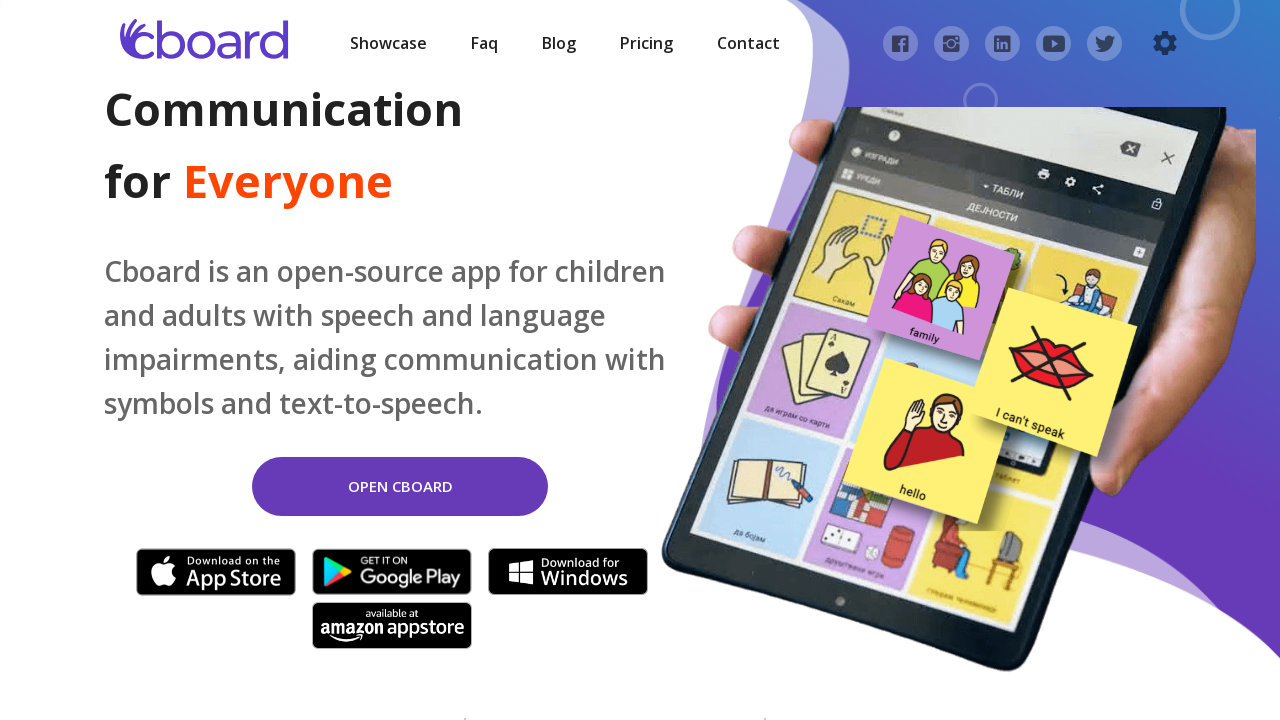